Tests drag and drop functionality on the jQuery UI droppable demo page by dragging a draggable element and dropping it onto a droppable target within an iframe.

Starting URL: https://jqueryui.com/droppable/

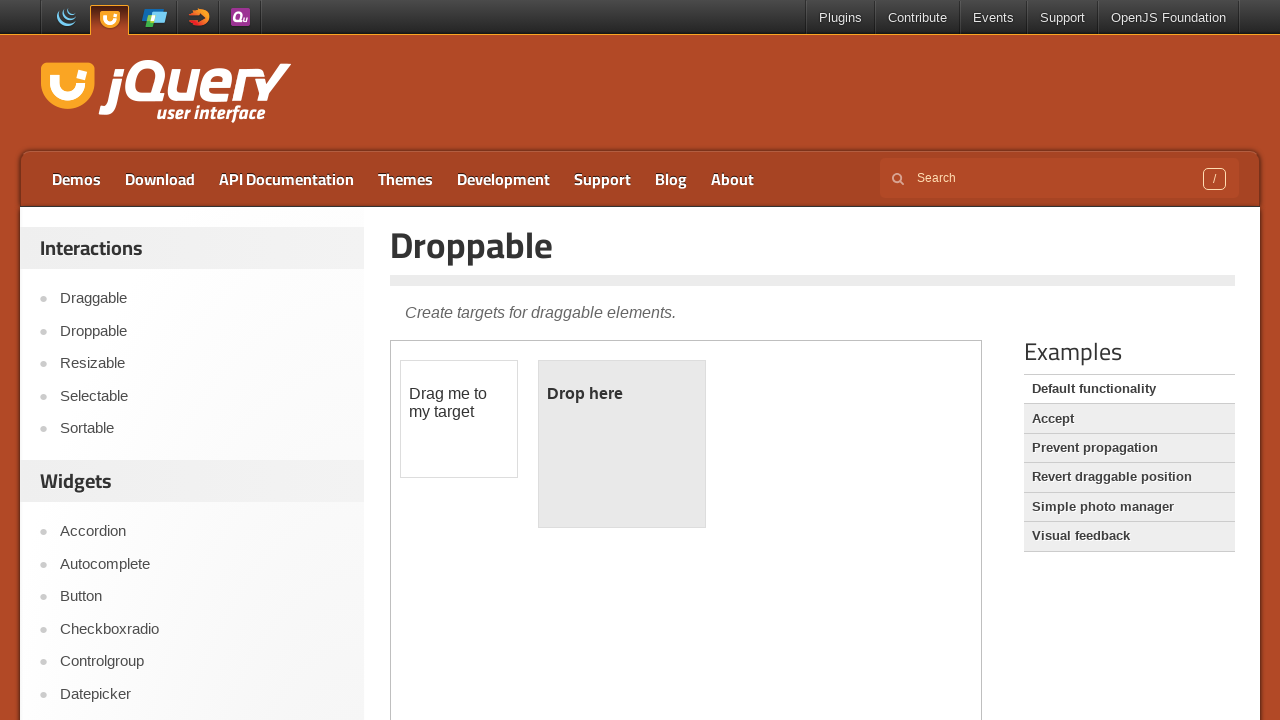

Located the demo iframe containing drag and drop elements
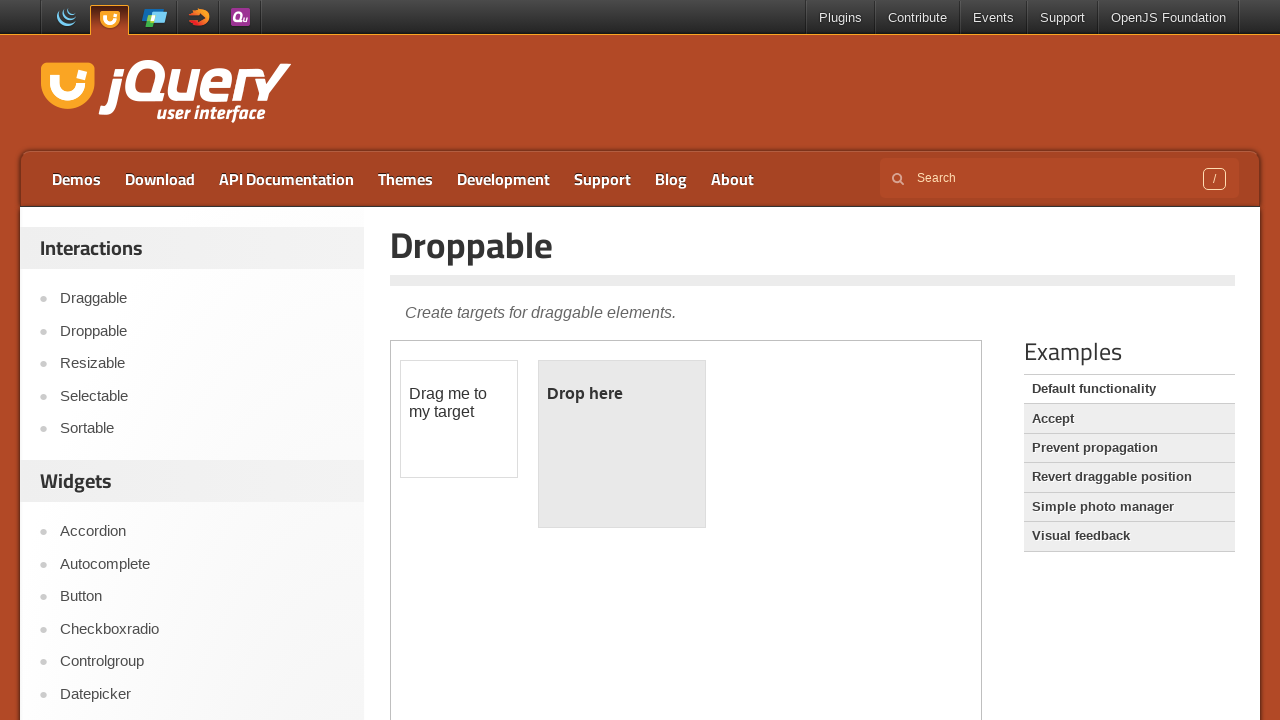

Located the draggable element within the iframe
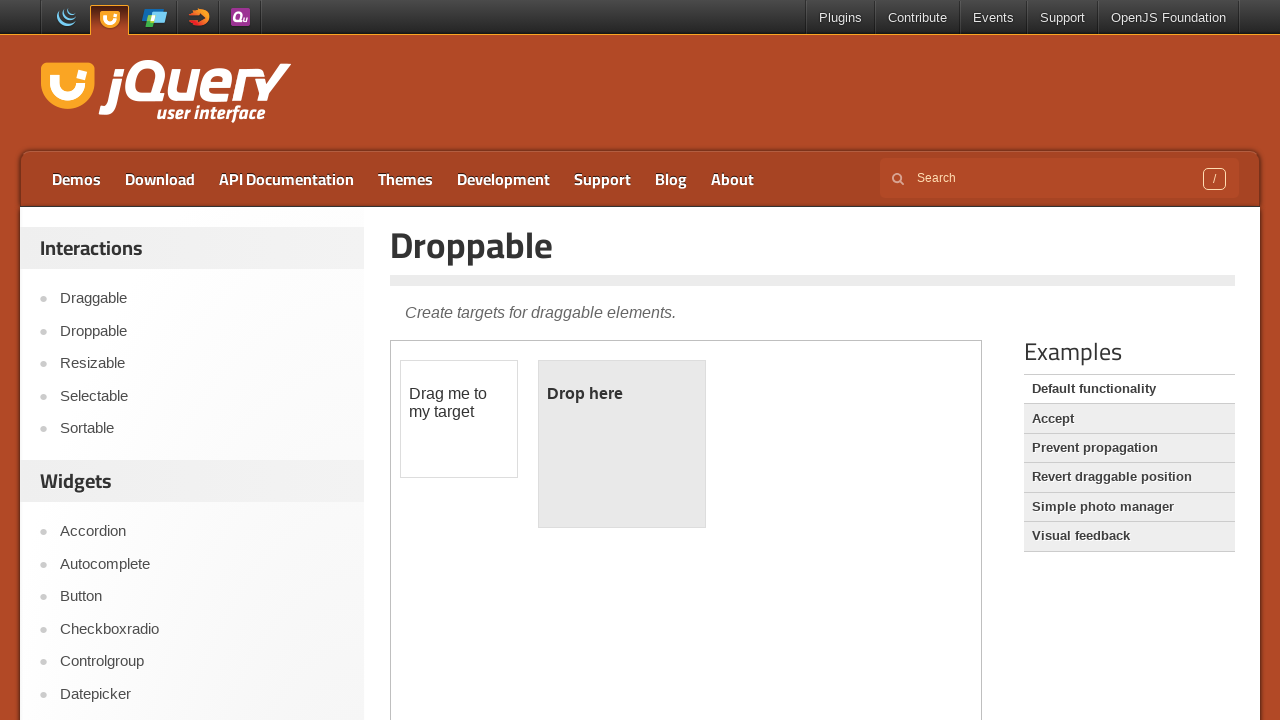

Located the droppable target element within the iframe
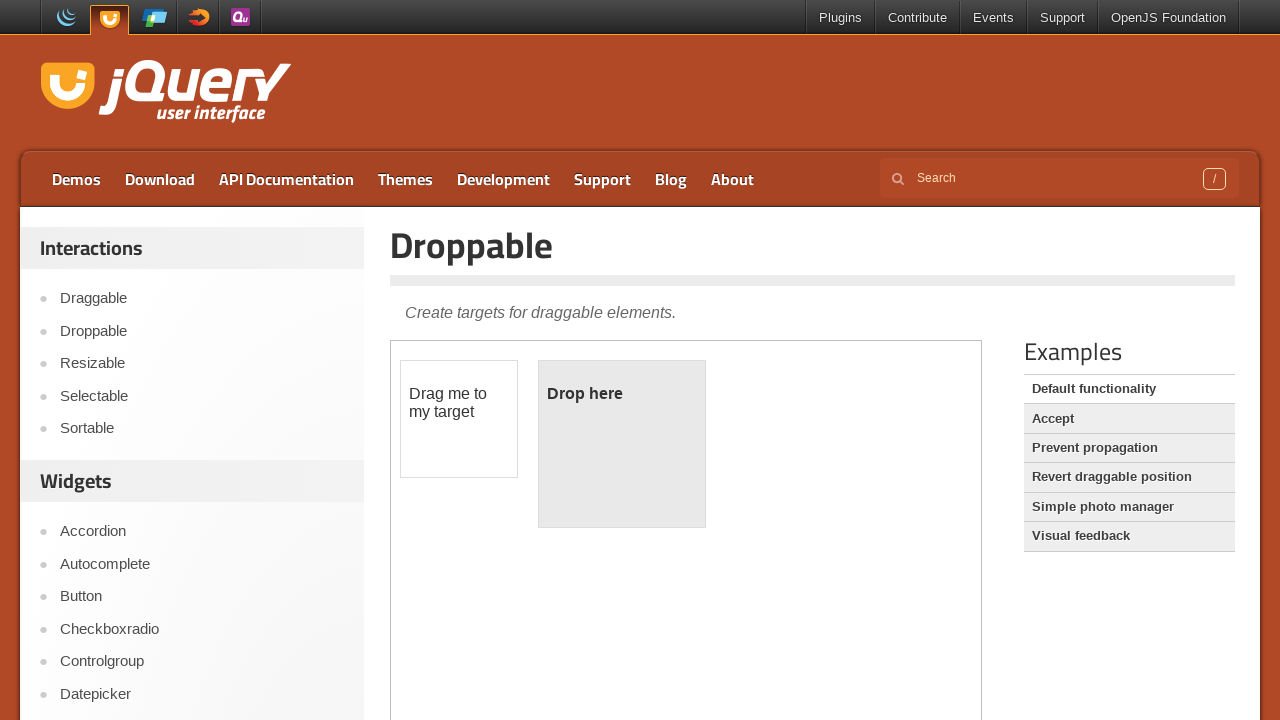

Dragged the draggable element and dropped it onto the droppable target at (622, 444)
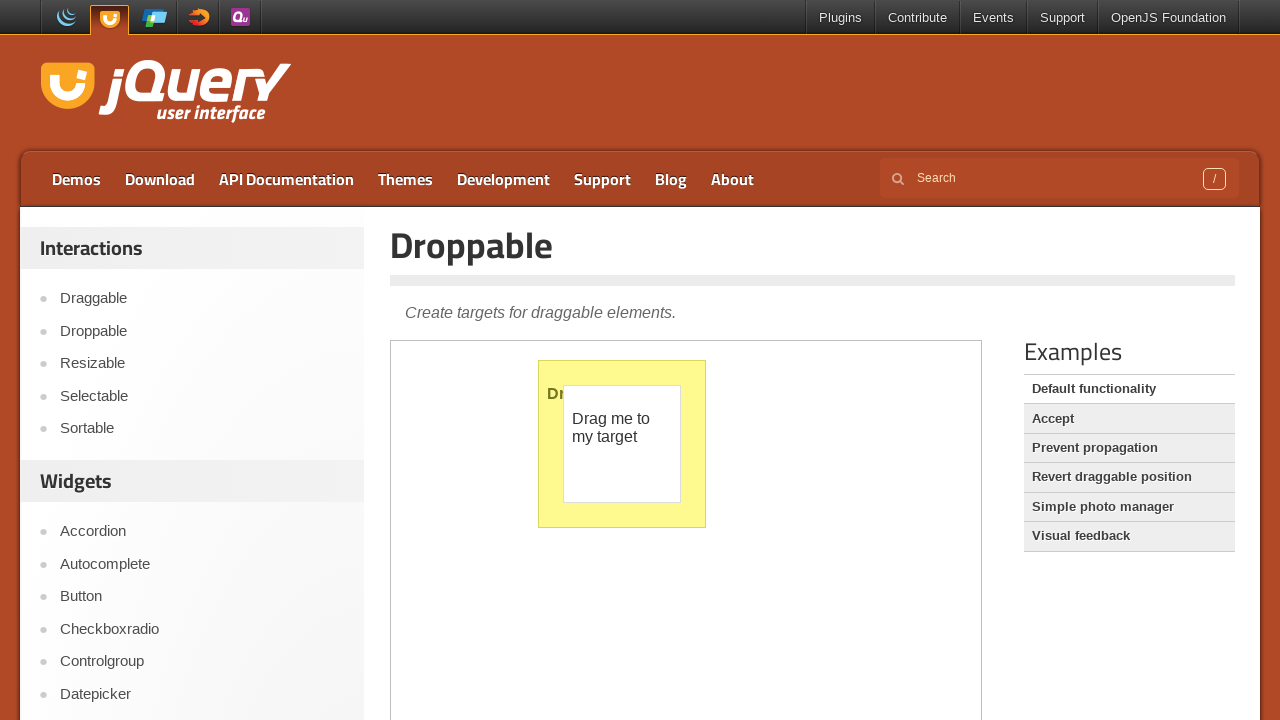

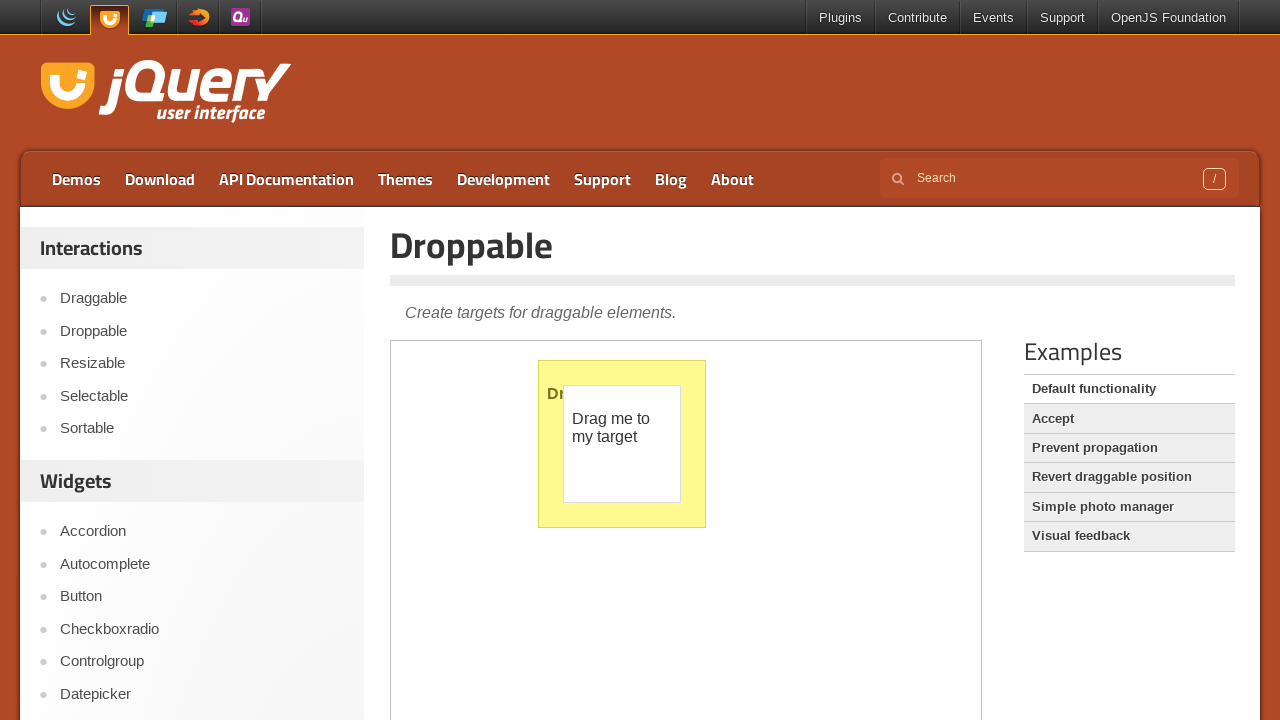